Tests dragging a horizontal slider by performing a drag and drop action from the slider to the range display element

Starting URL: https://the-internet.herokuapp.com/horizontal_slider

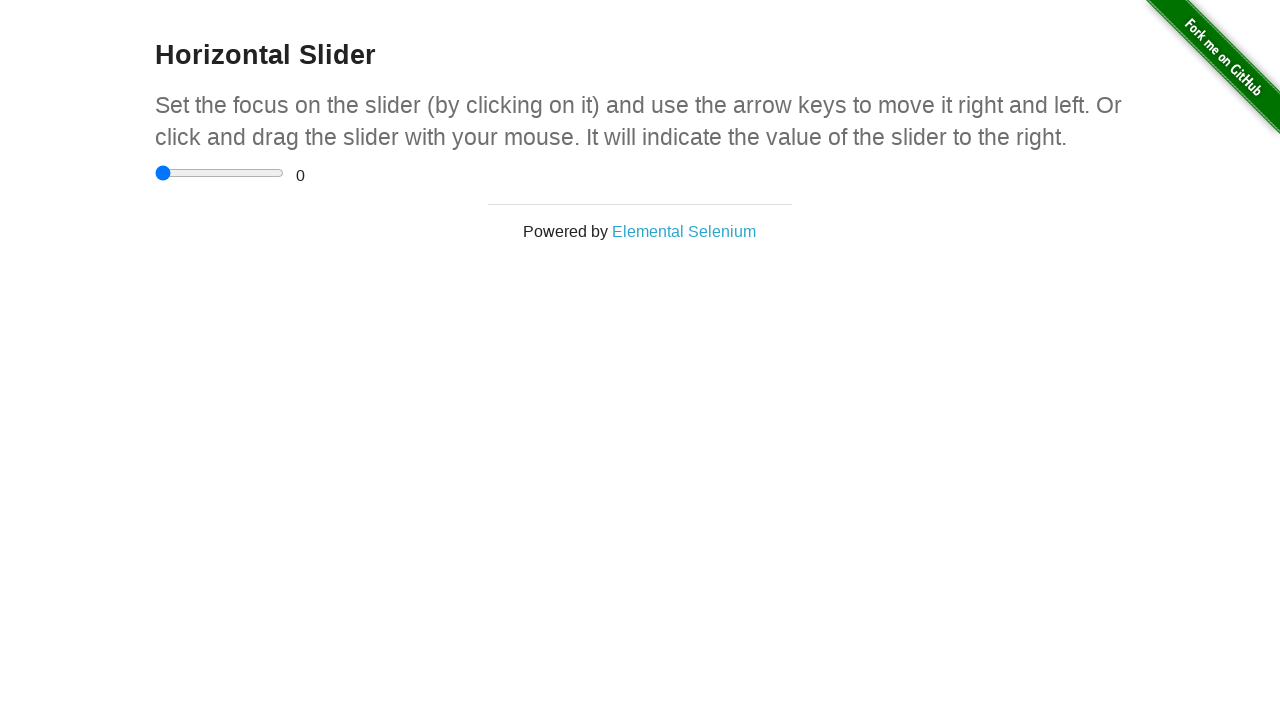

Navigated to horizontal slider test page
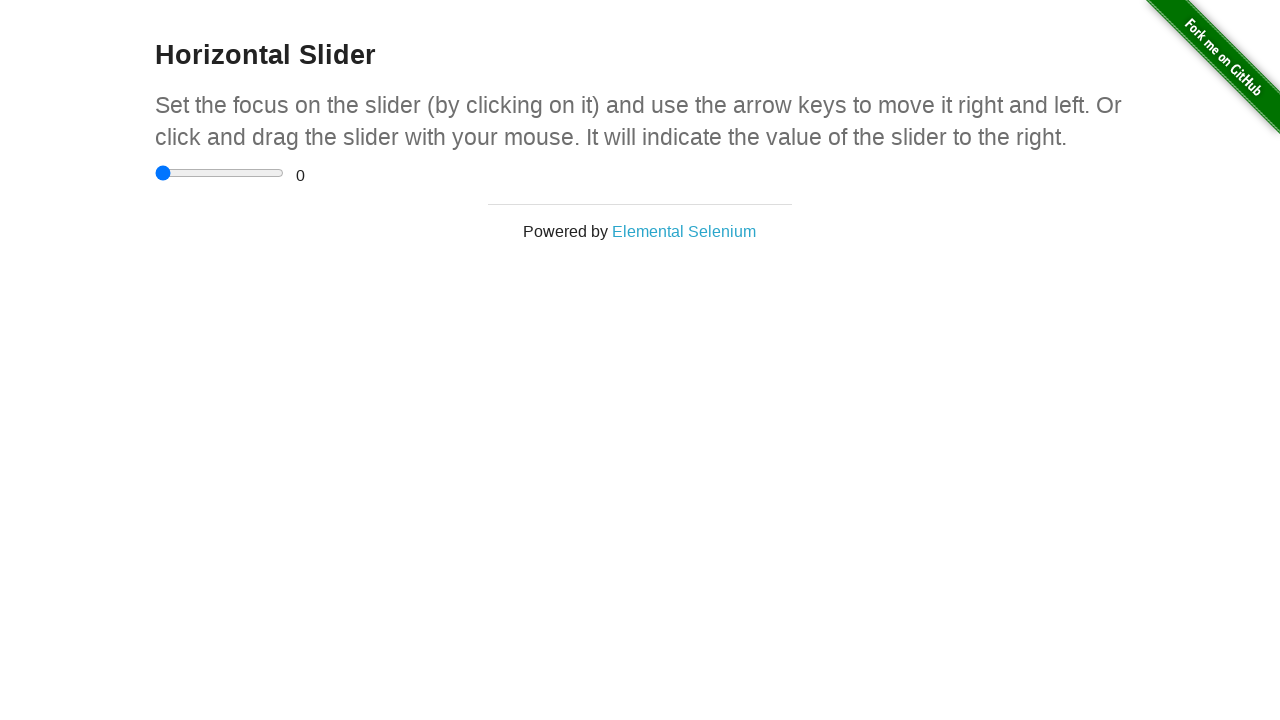

Located slider element
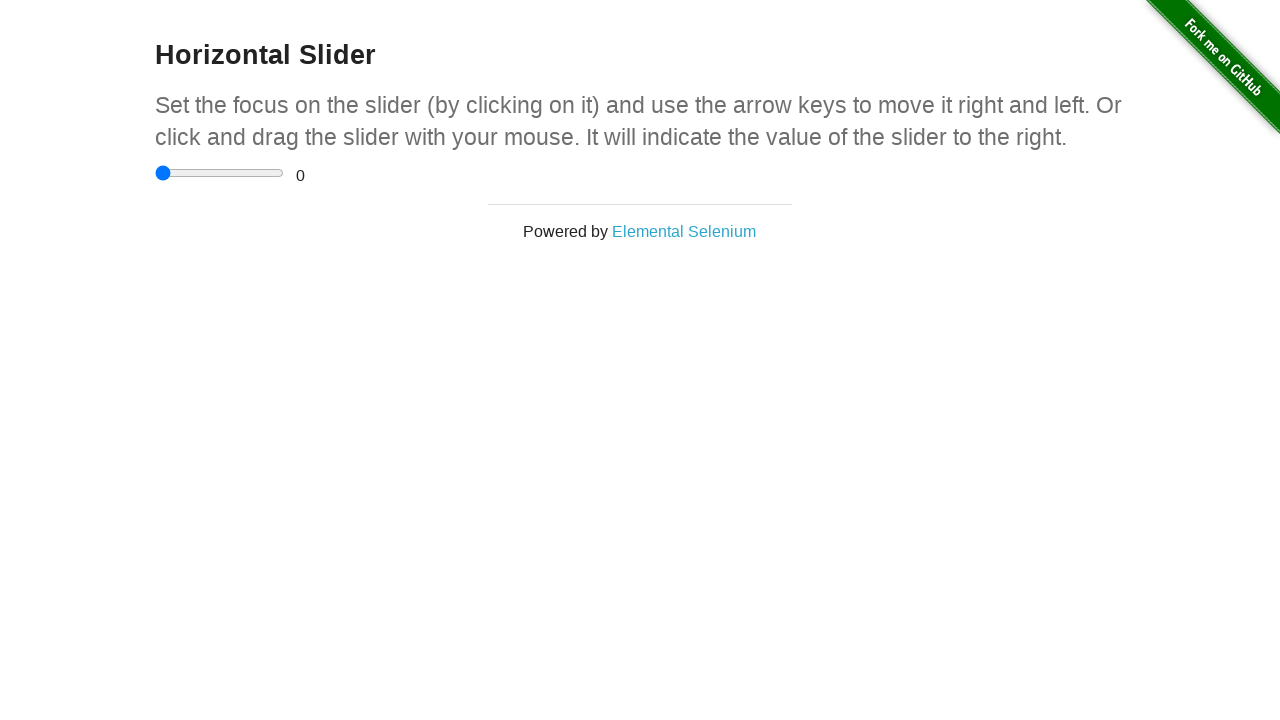

Located range display element
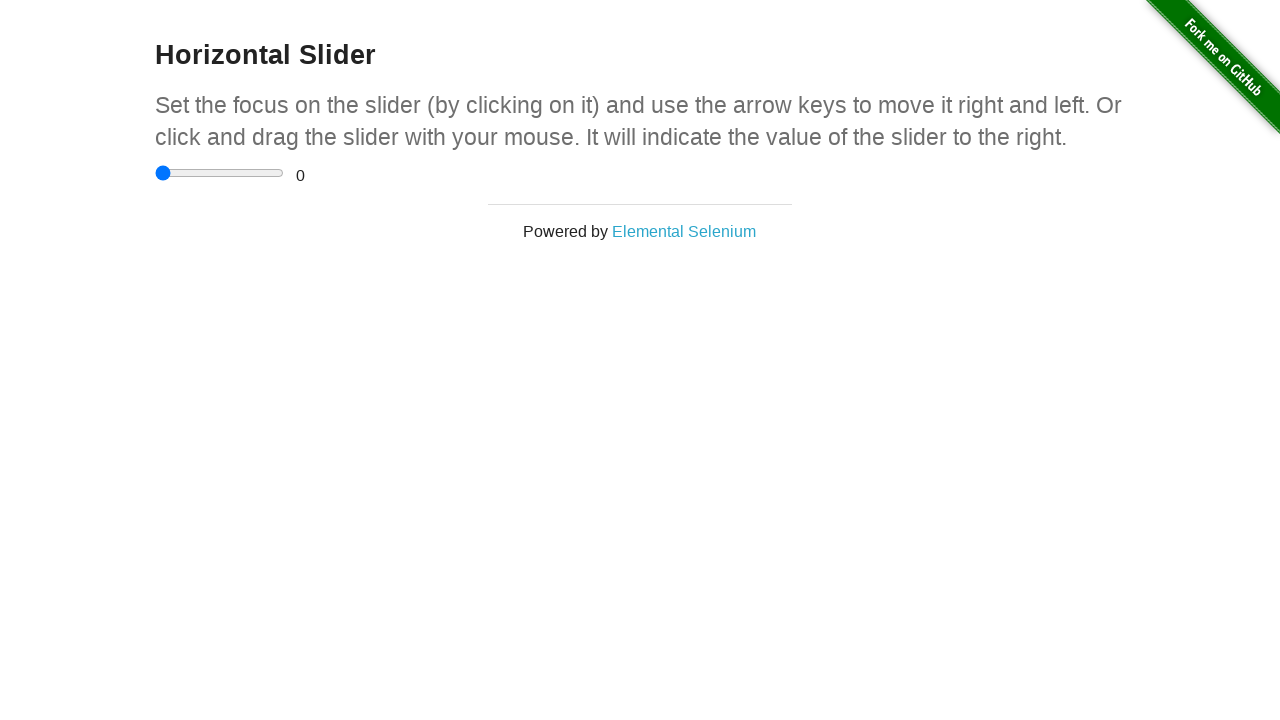

Verified initial slider value is 0
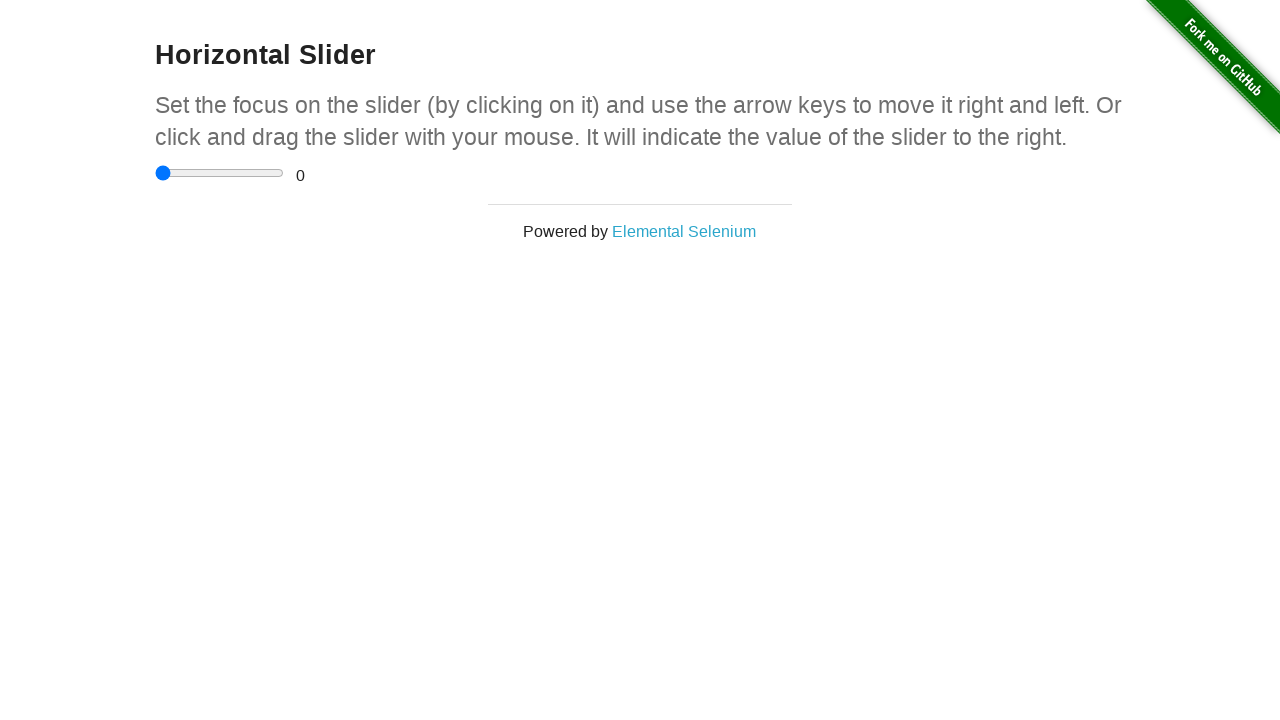

Dragged slider to range display element at (300, 175)
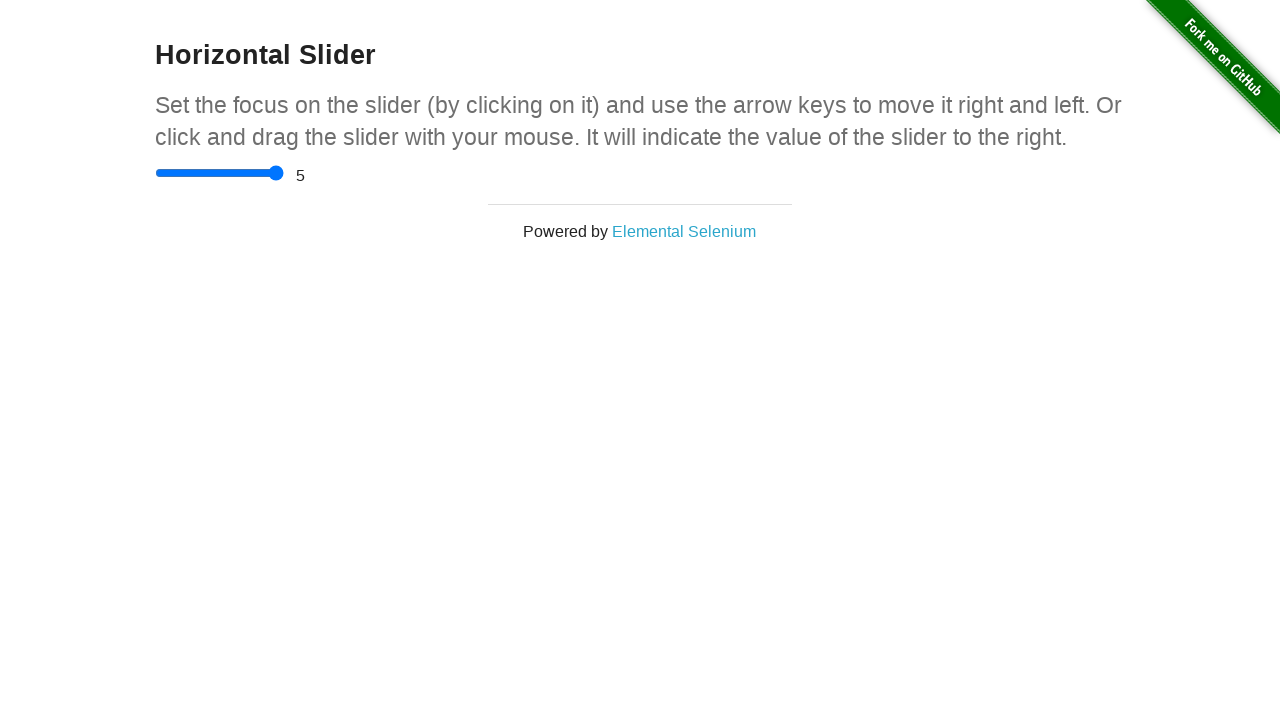

Verified slider value changed from initial 0
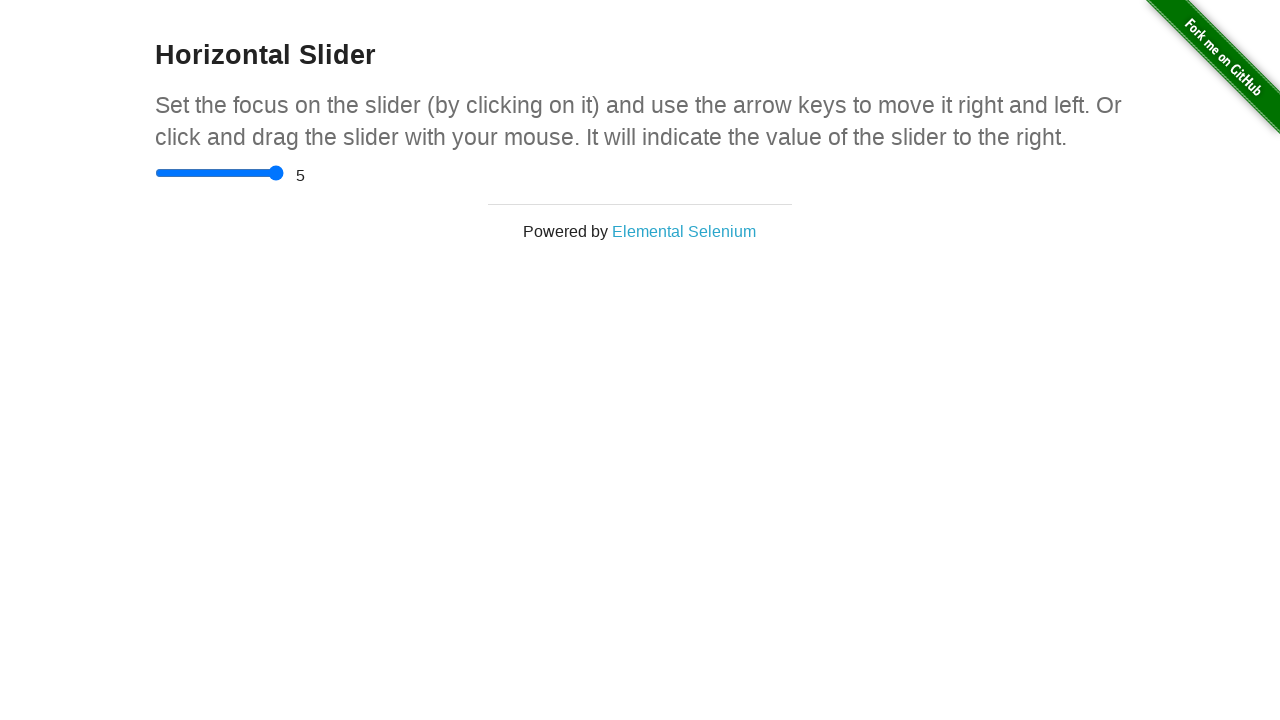

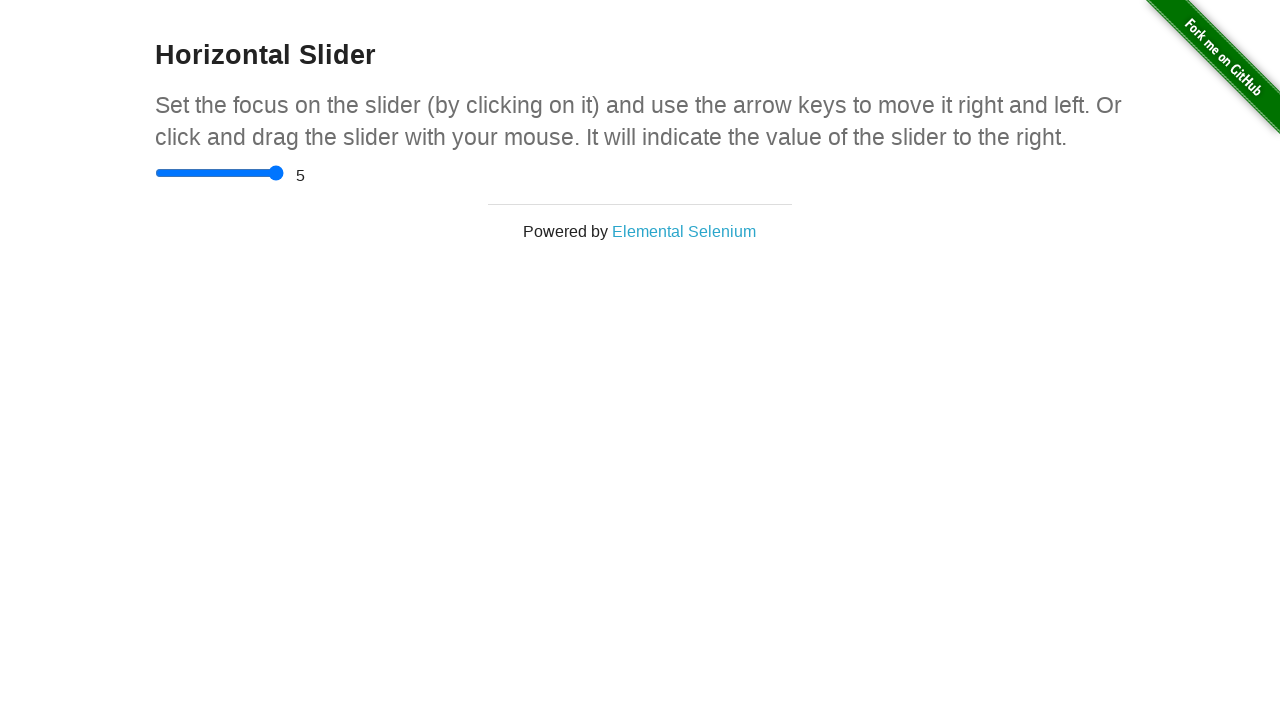